Tests the text box form by filling in full name and email fields, submitting the form, and verifying the output displays the entered values.

Starting URL: https://demoqa.com

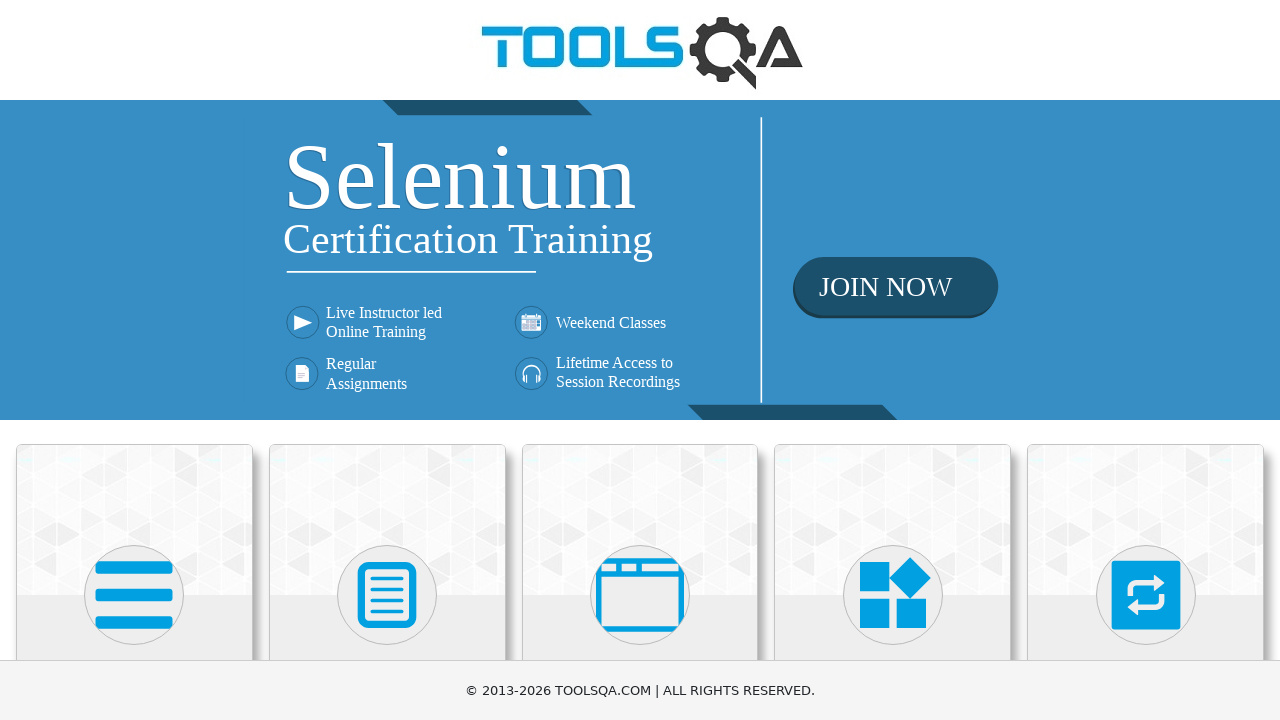

Clicked on Elements card at (134, 520) on xpath=//div[@class='card mt-4 top-card'][1]
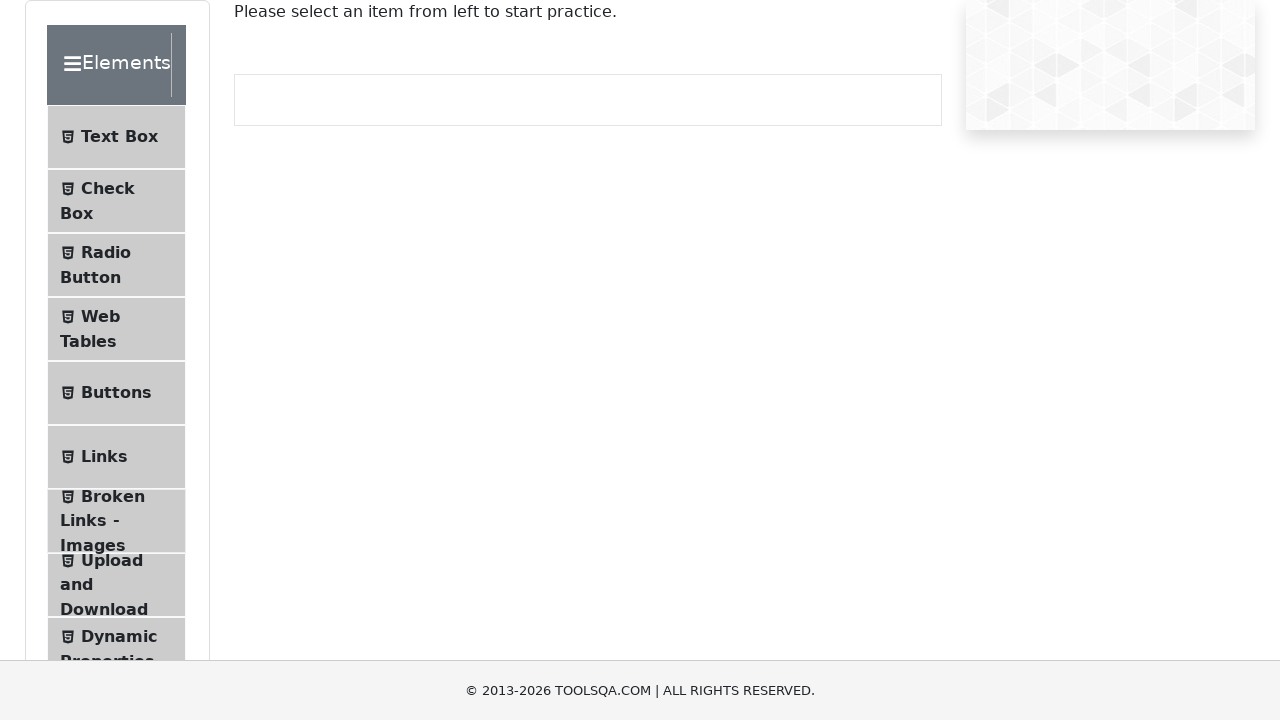

Clicked on Text Box menu item at (116, 137) on xpath=//li[@id='item-0'][1]
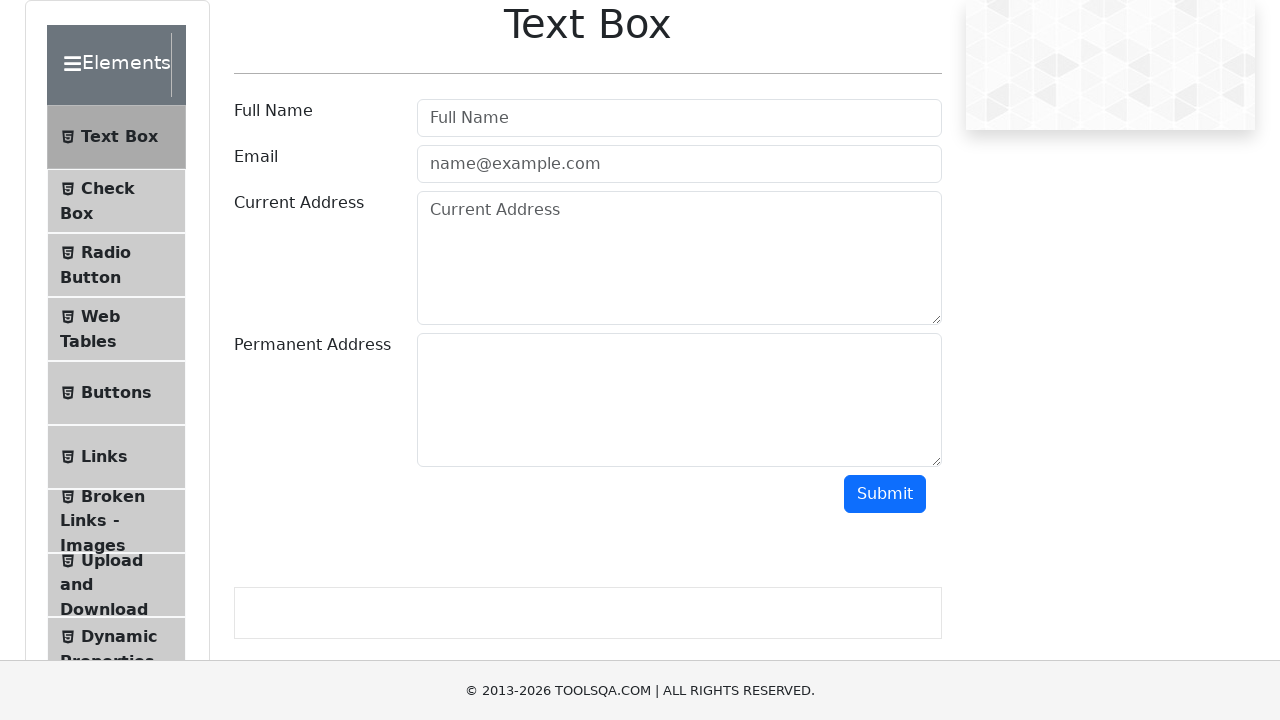

Filled in full name field with 'Barak Obama' on xpath=//input[@class=' mr-sm-2 form-control'][1]
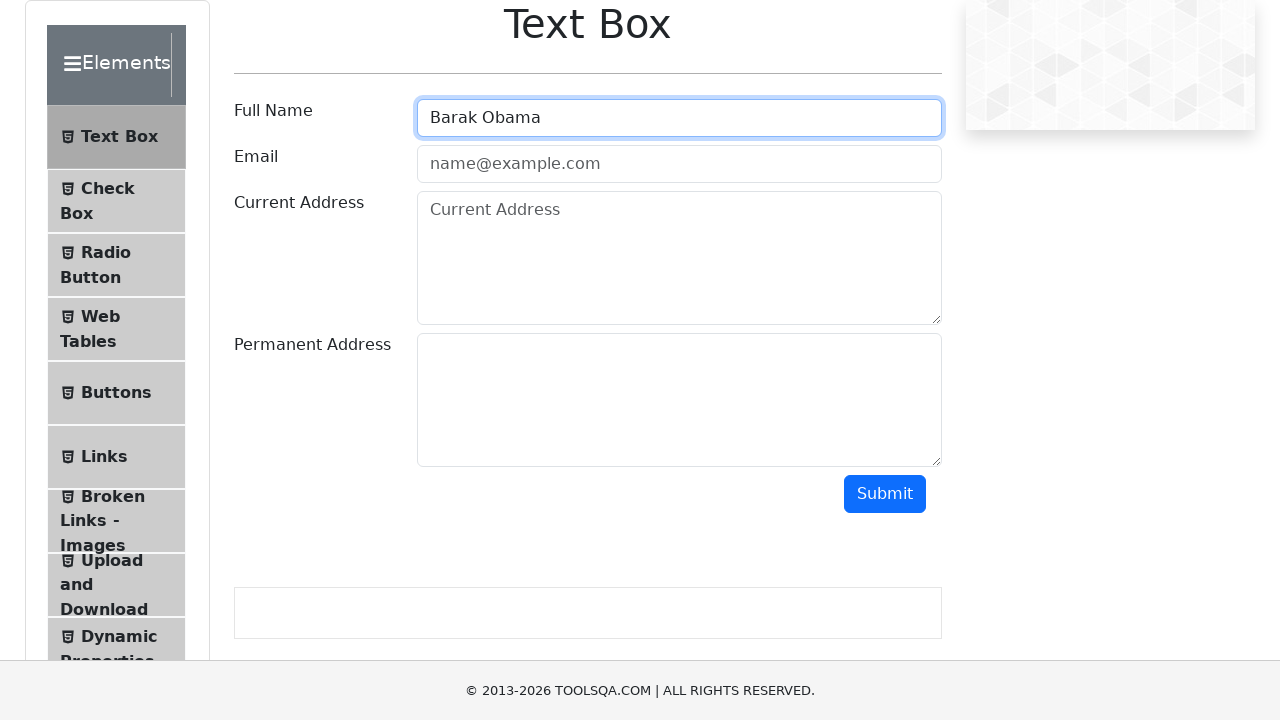

Filled in email field with 'barak1961@gmail.com' on xpath=//input[@class='mr-sm-2 form-control']
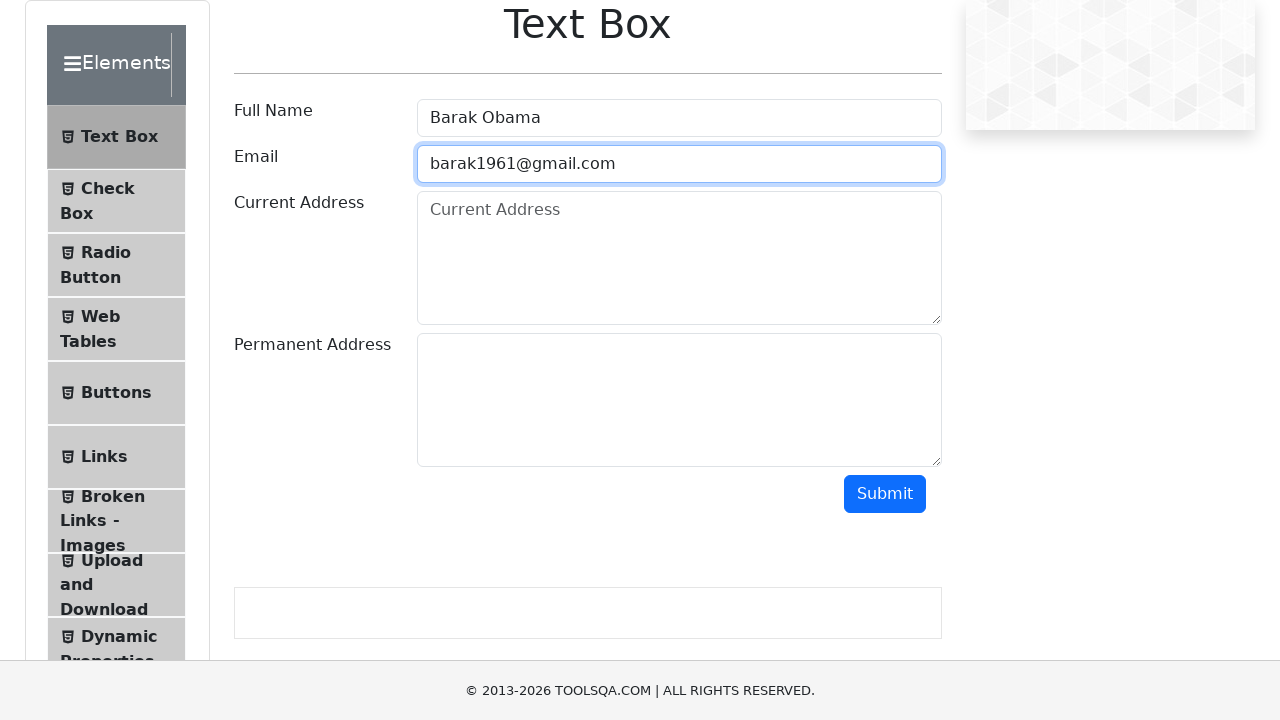

Clicked submit button to submit the form at (885, 494) on #submit
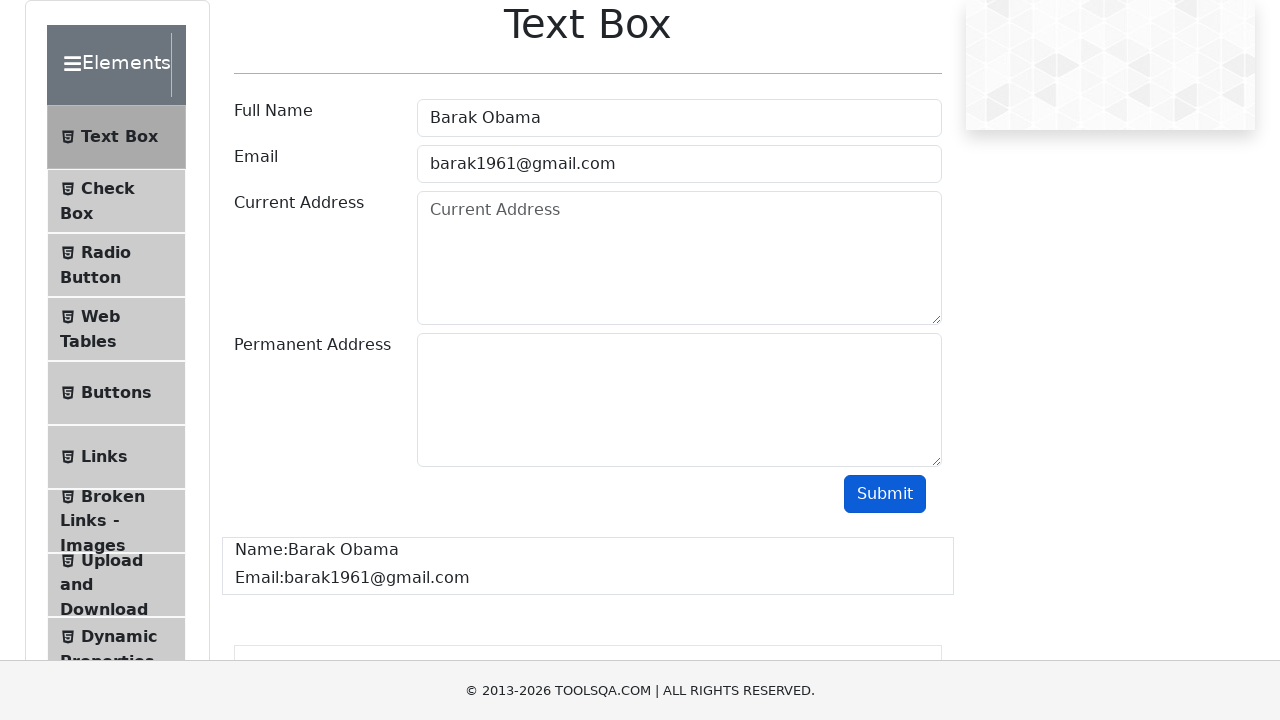

Form output appeared displaying submitted values
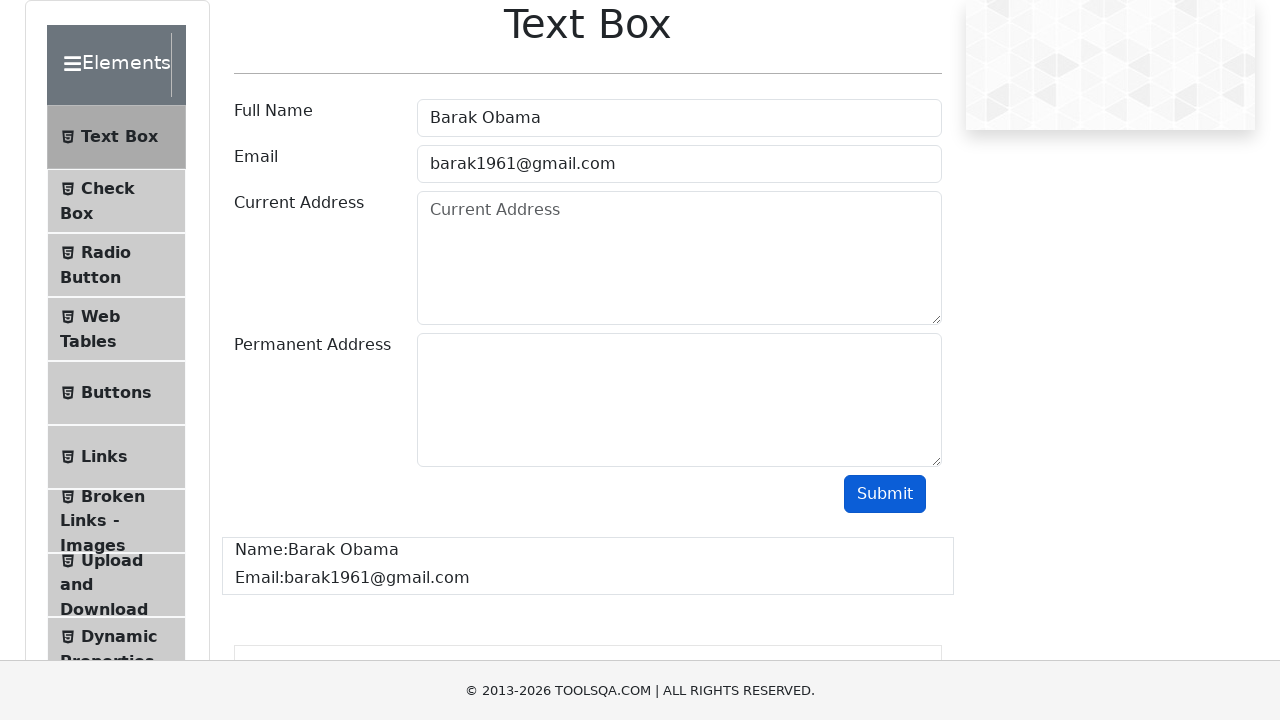

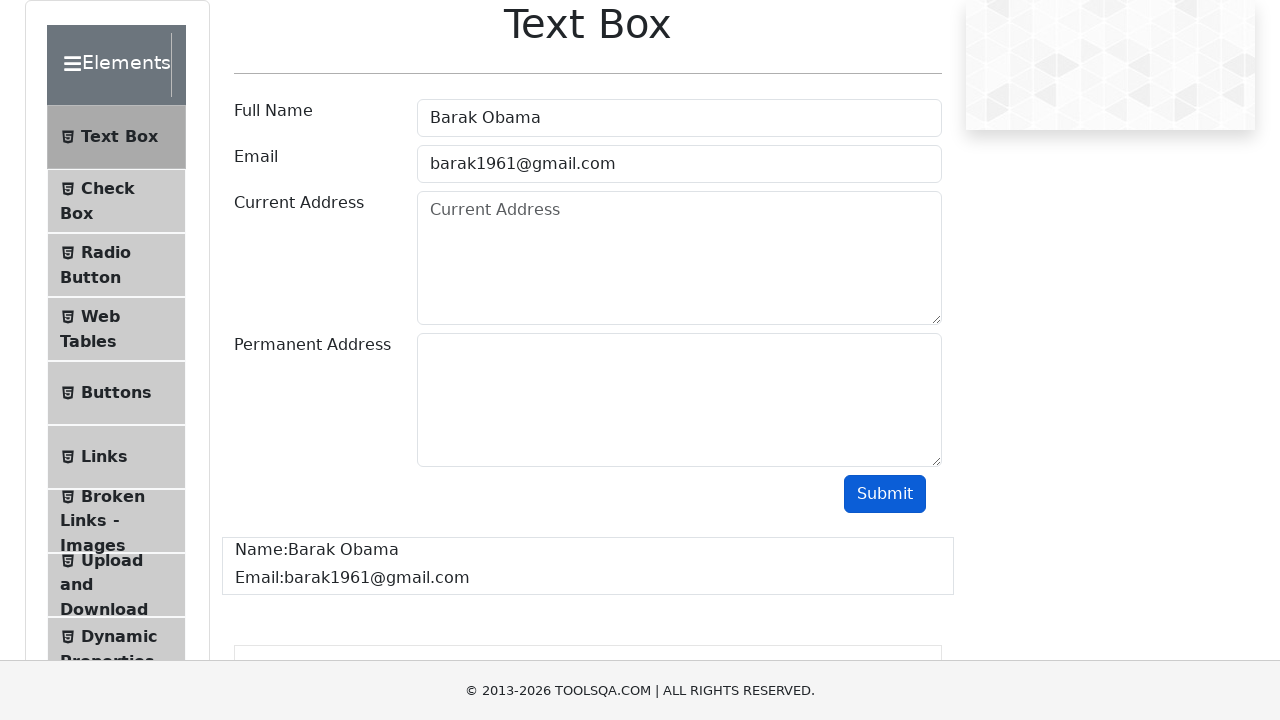